Tests text box form functionality by filling in user name, email, current address, and permanent address fields, then submitting the form and verifying the output displays the entered information.

Starting URL: https://demoqa.com/text-box

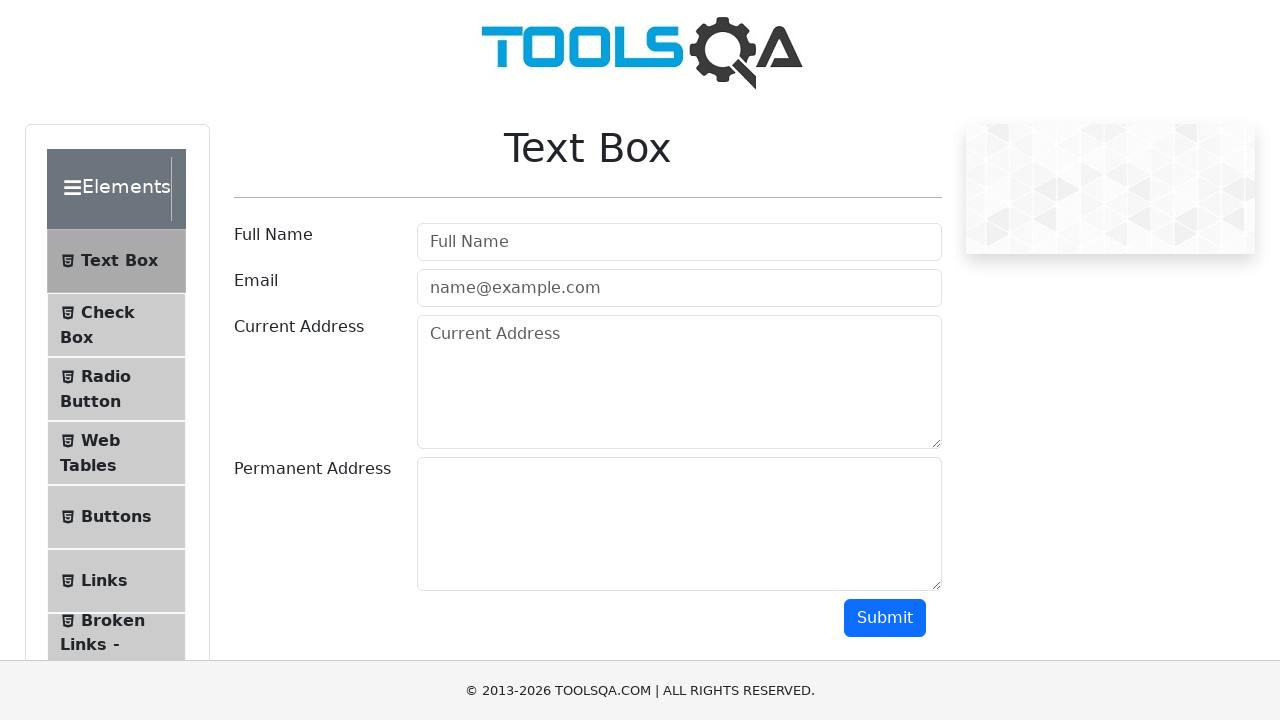

Filled in user name field with 'John Smith' on xpath=//input[@id="userName"]
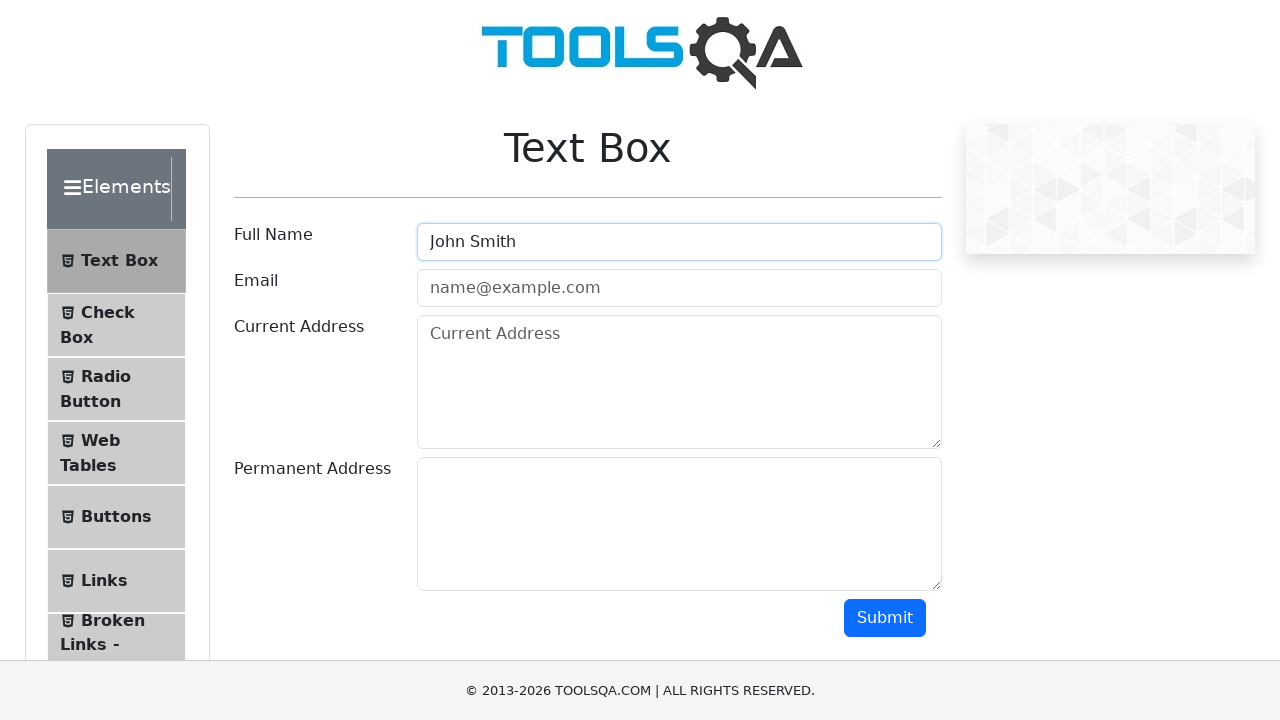

Filled in email field with 'johnsmith@example.com' on xpath=//input[@id="userEmail"]
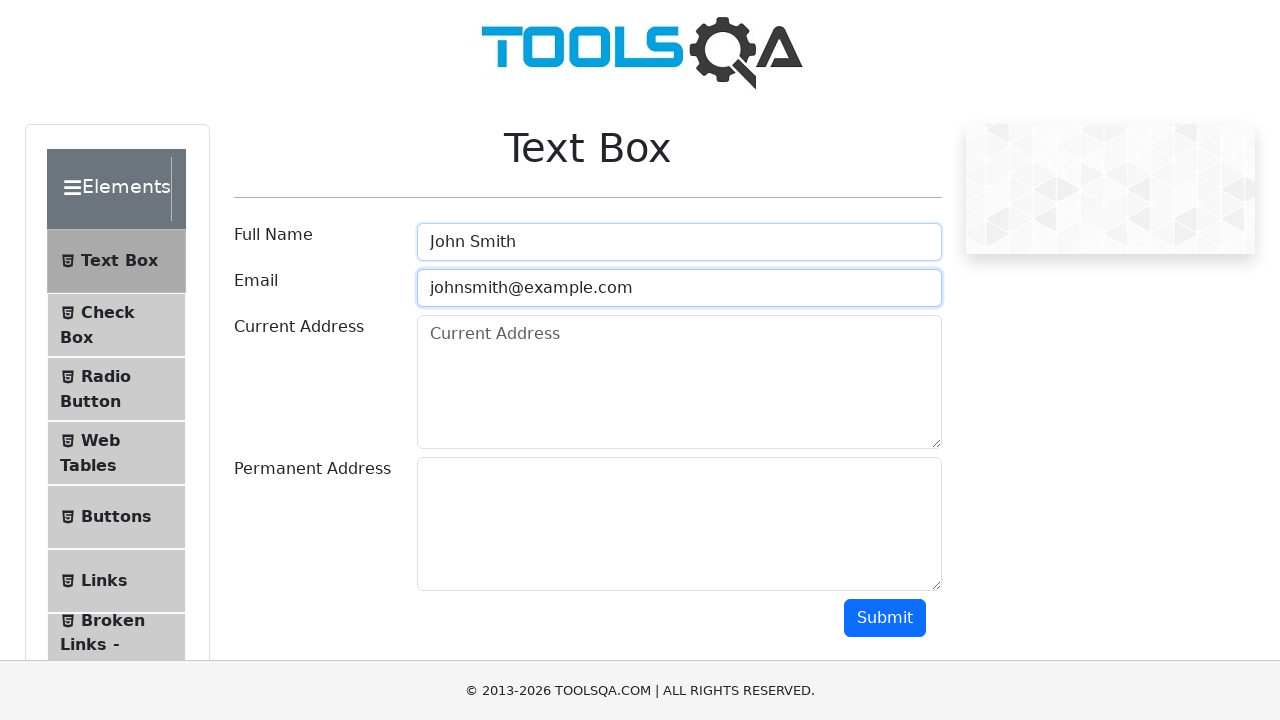

Filled in current address field with '123 Main Street, Apt 4B' on xpath=//textarea[@id="currentAddress"]
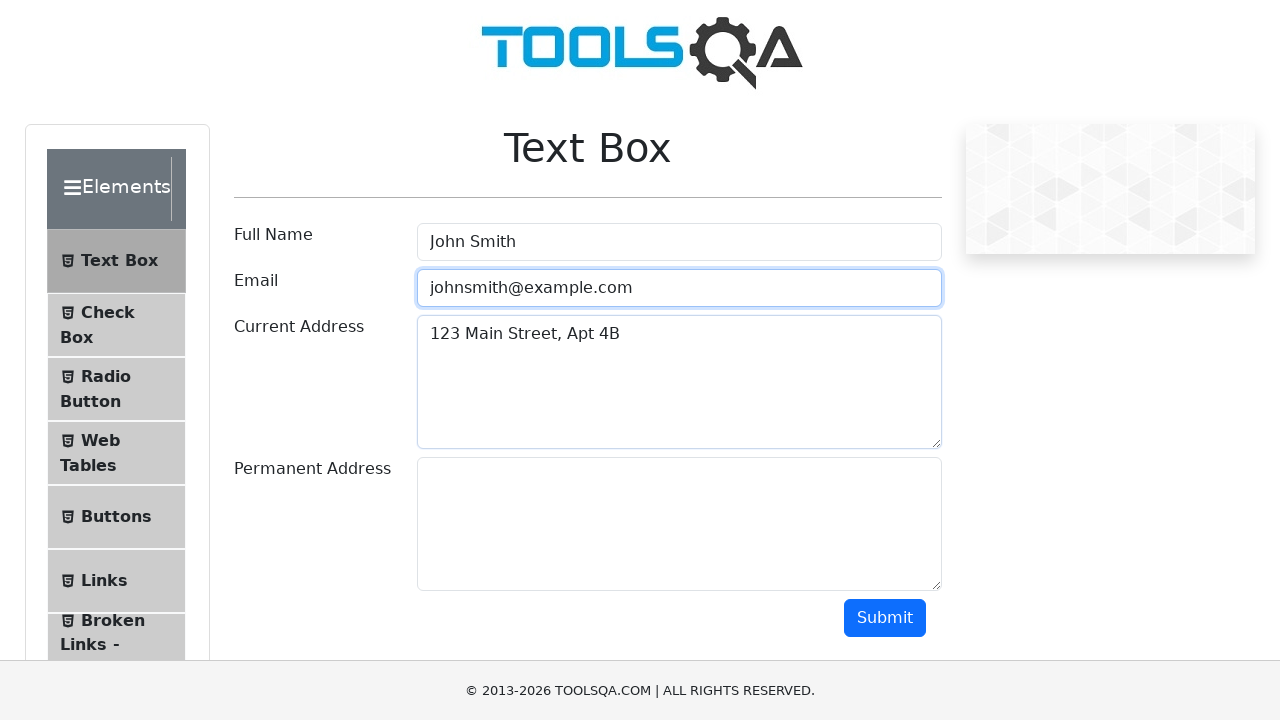

Filled in permanent address field with '456 Oak Avenue' on xpath=//textarea[@id="permanentAddress"]
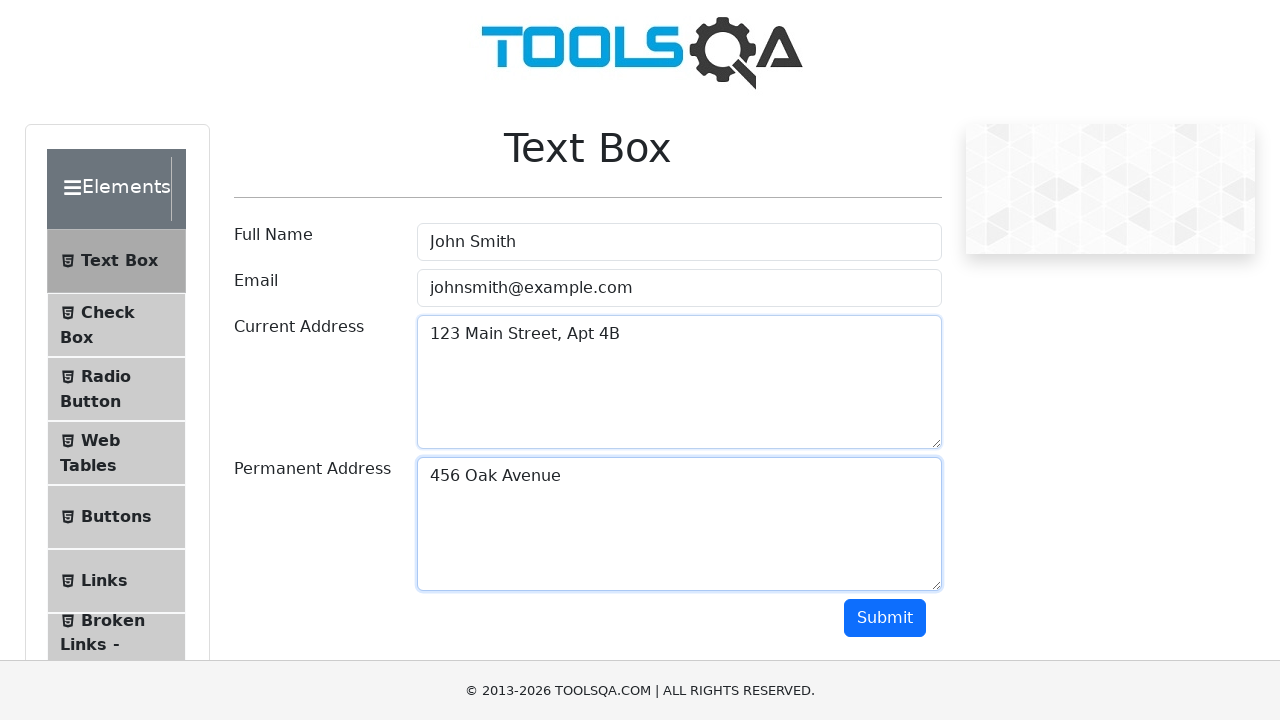

Clicked the submit button to submit the form at (885, 618) on xpath=//button[@id="submit"]
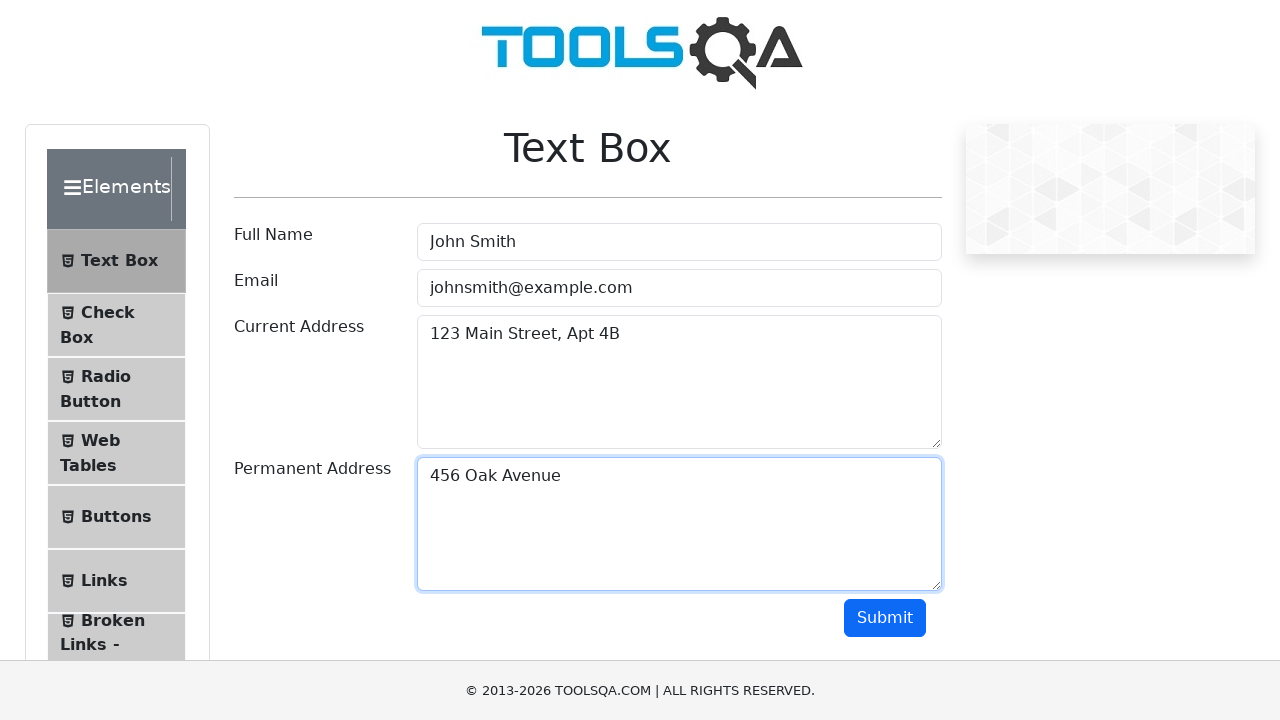

Verified form output section appeared with submitted data
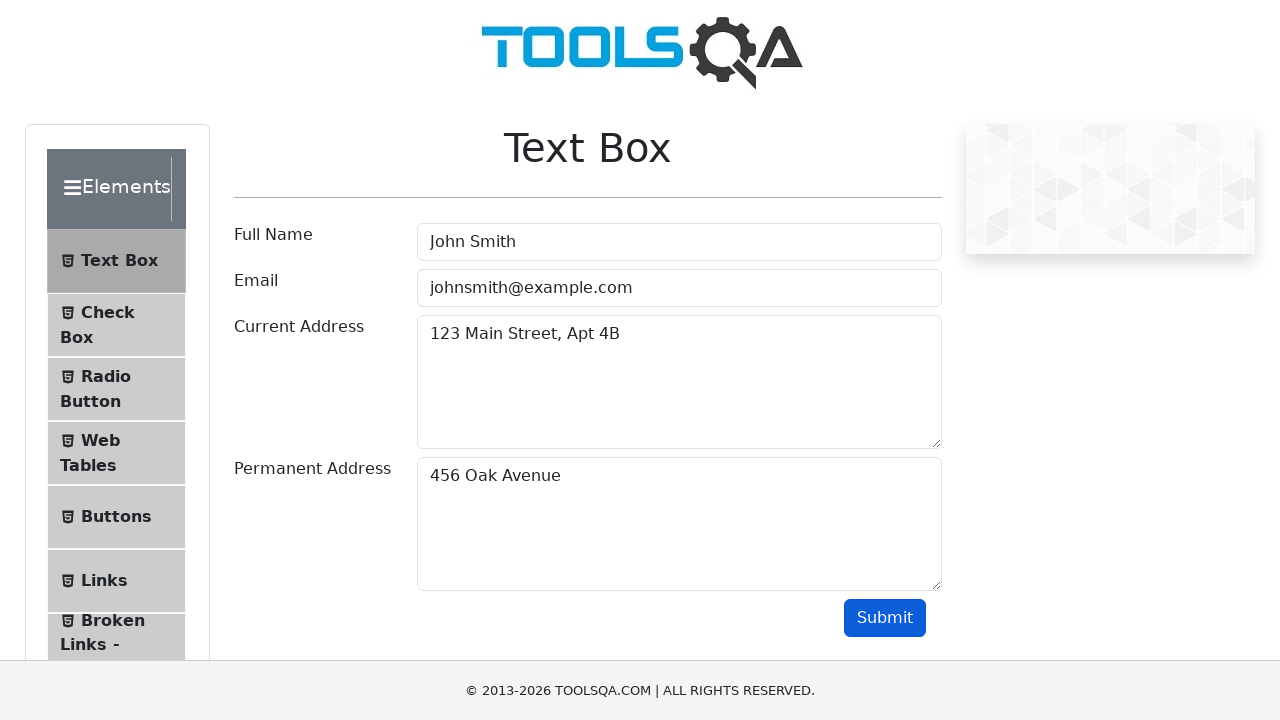

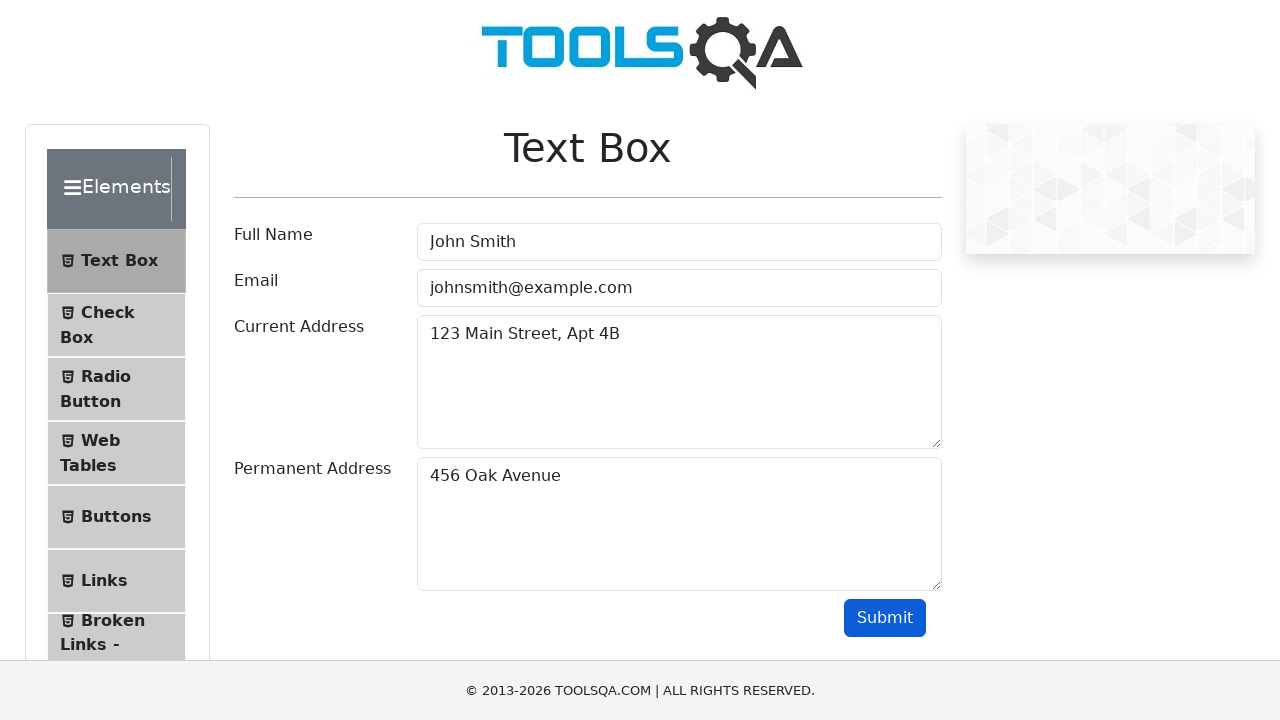